Tests that the form accepts age value of 0 by filling the form and checking localStorage

Starting URL: https://davi-vert.vercel.app/index.html

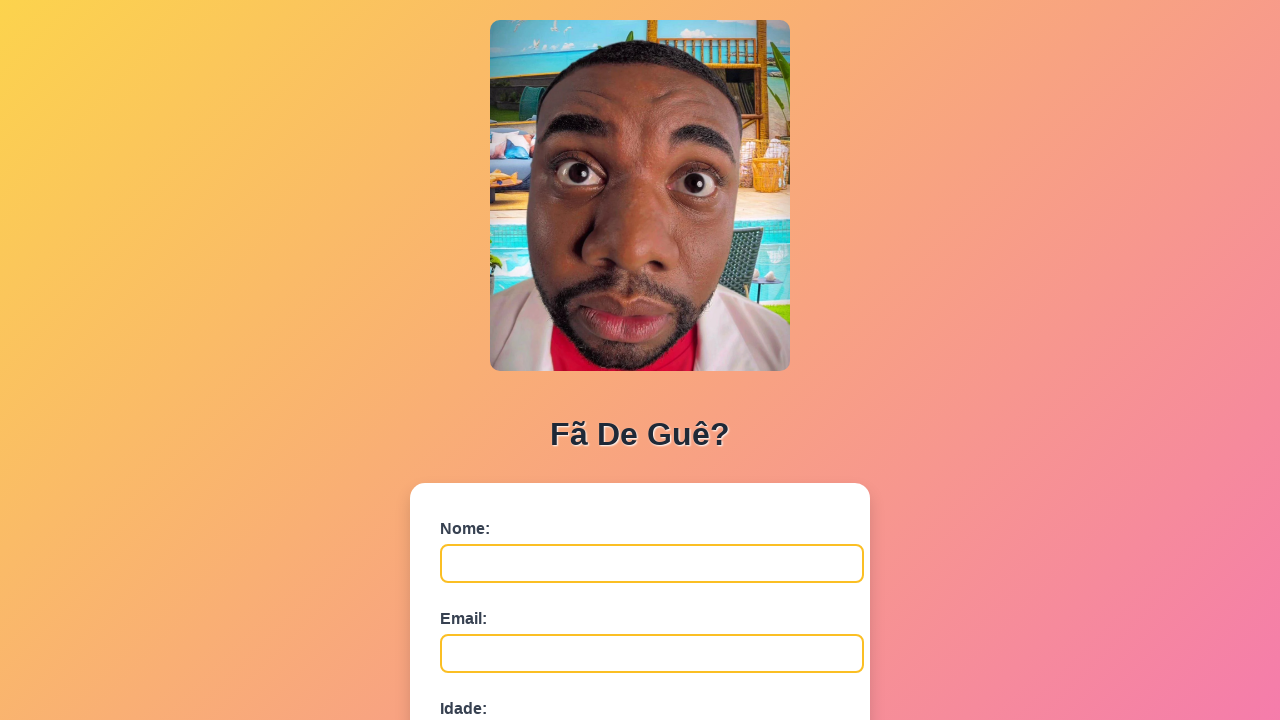

Cleared localStorage
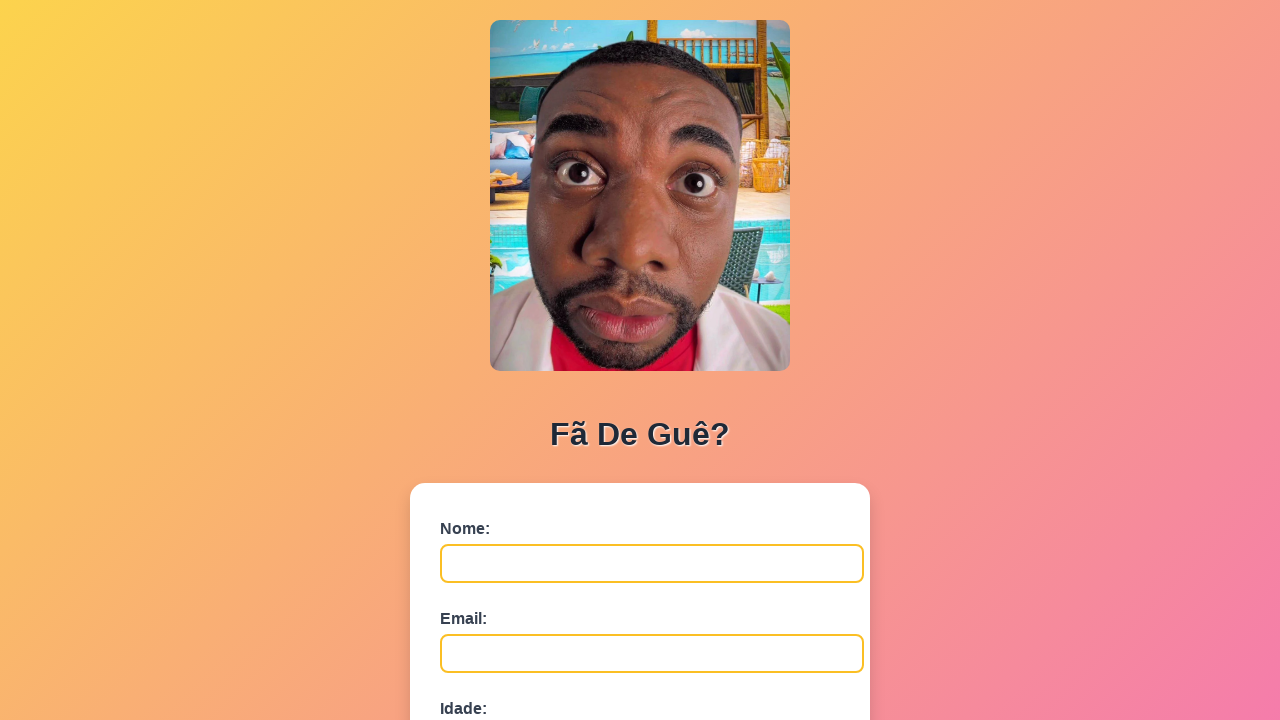

Name field is ready
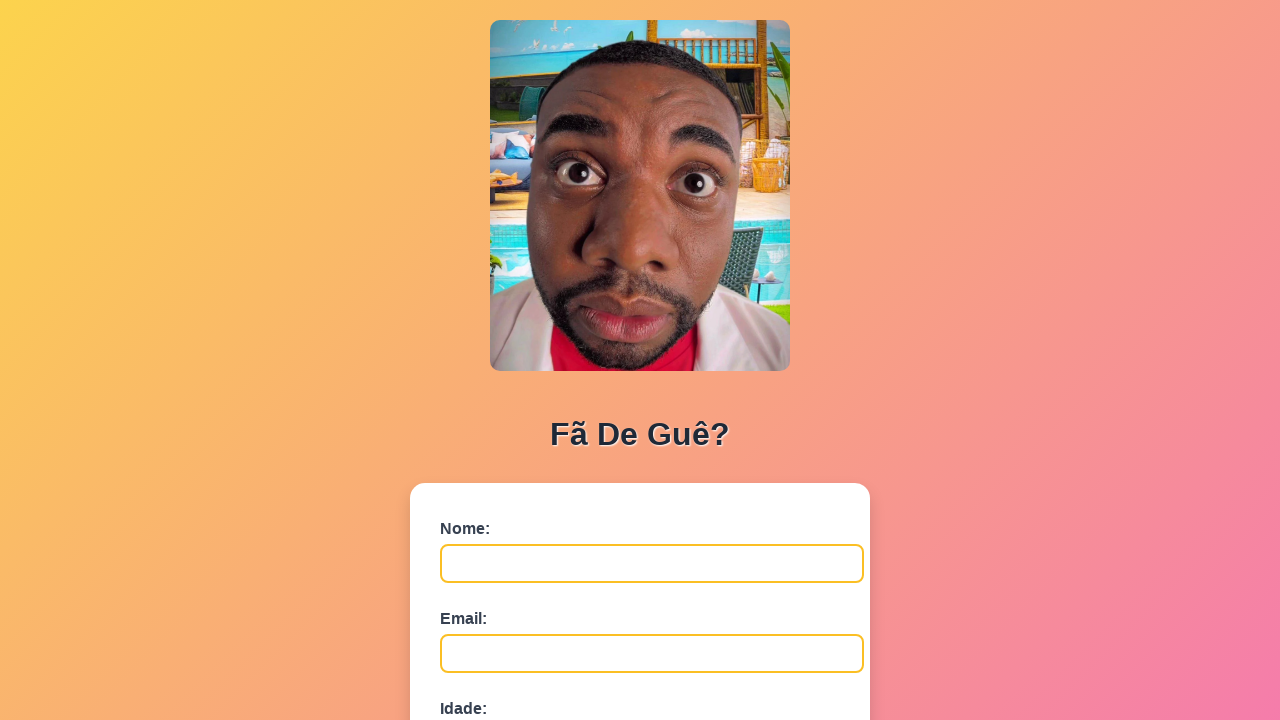

Filled name field with 'Maria Santos' on #nome
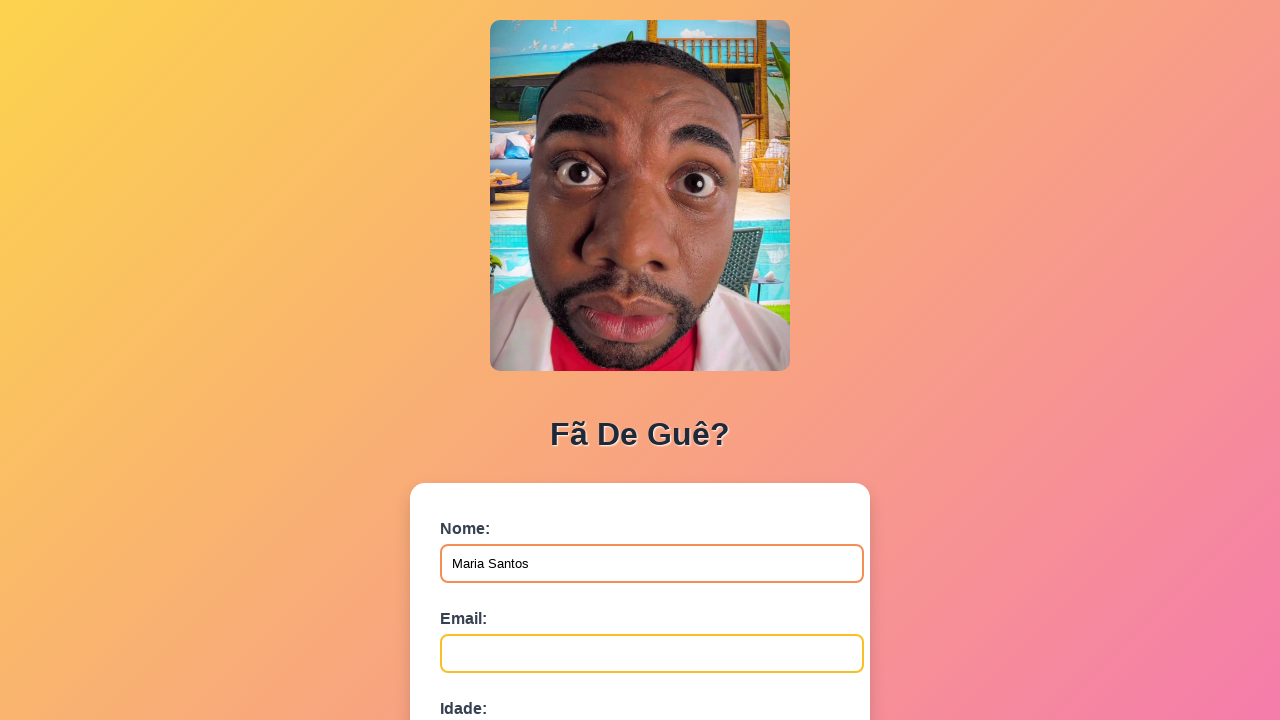

Filled email field with 'maria.santos@email.com' on #email
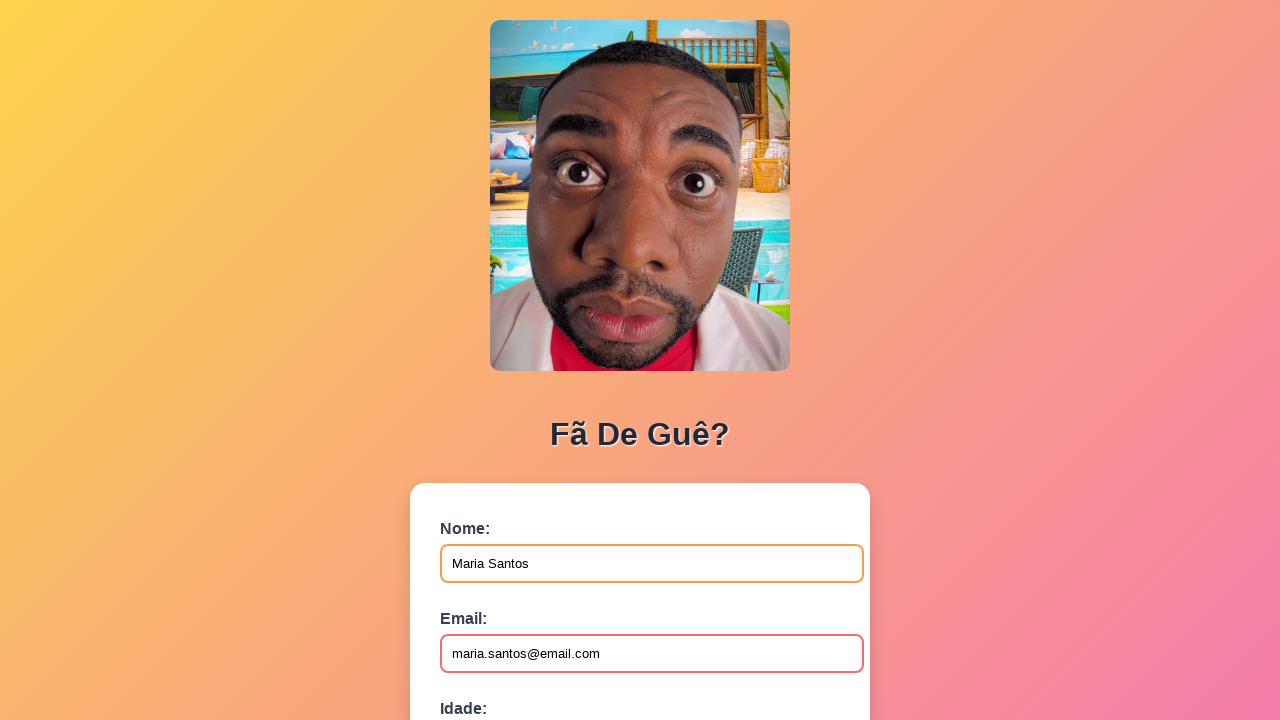

Filled age field with '0' on #idade
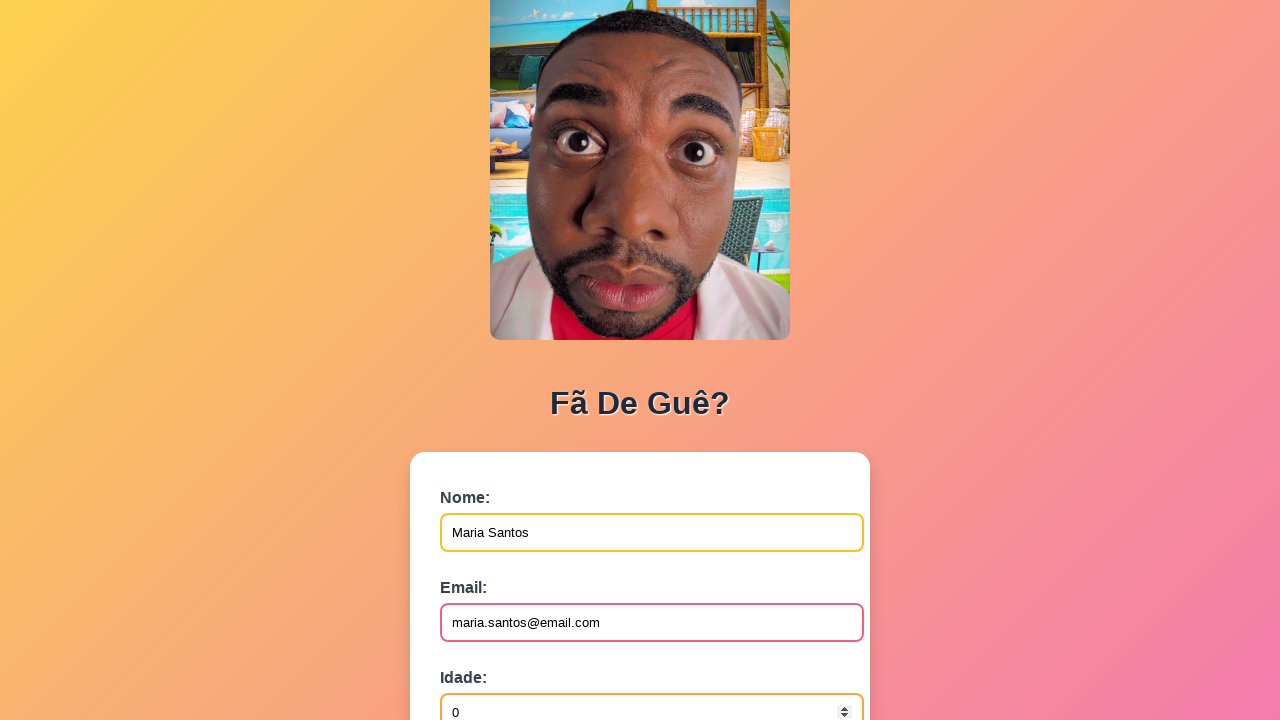

Clicked submit button at (490, 569) on button[type='submit']
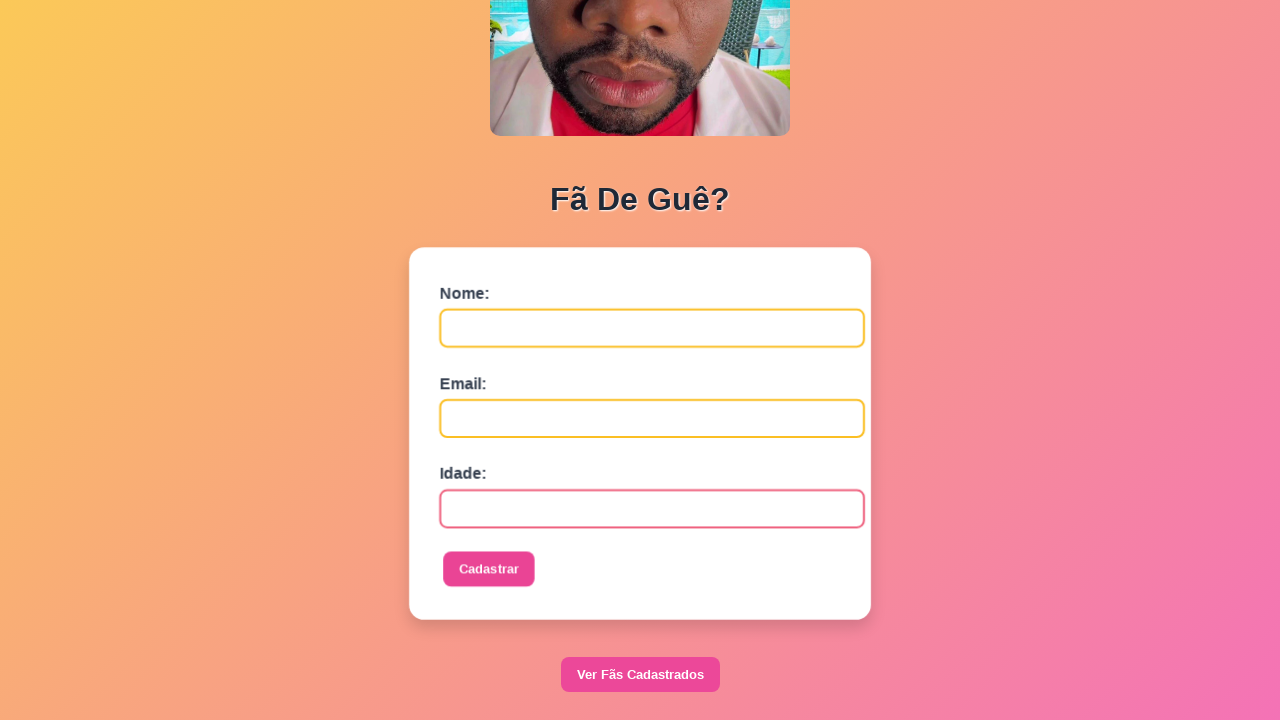

Alert handler configured to accept dialogs
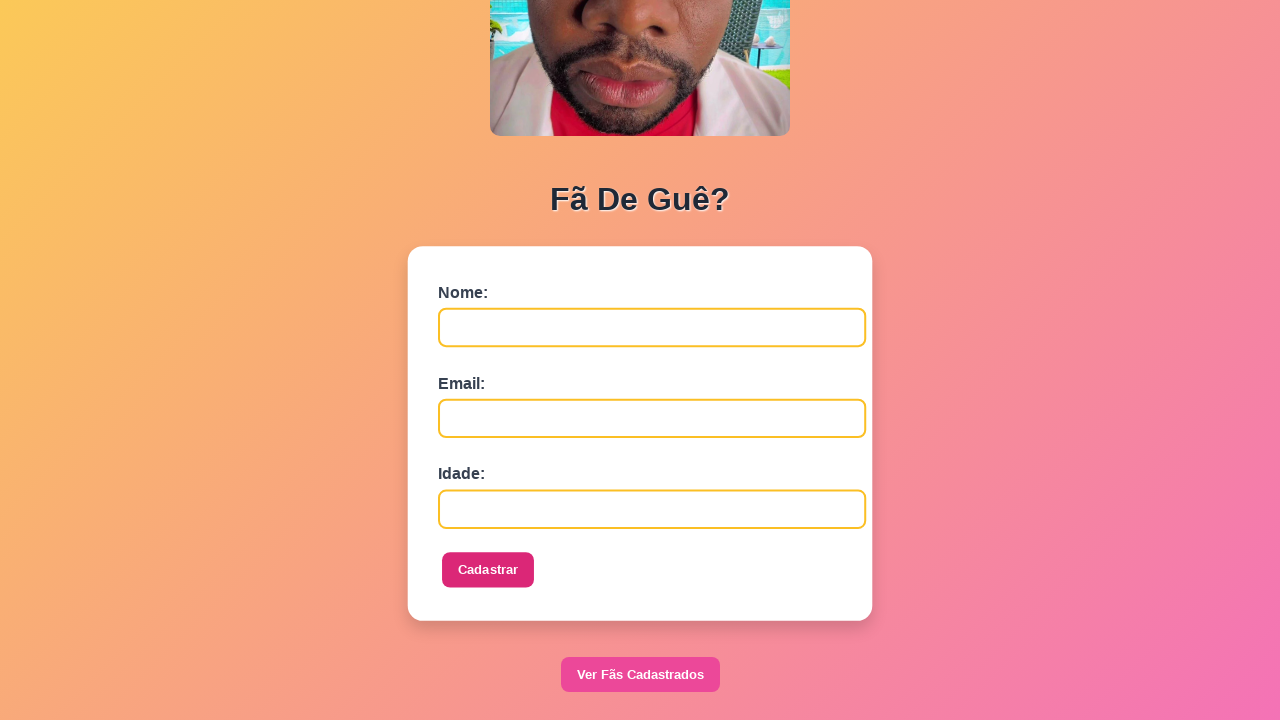

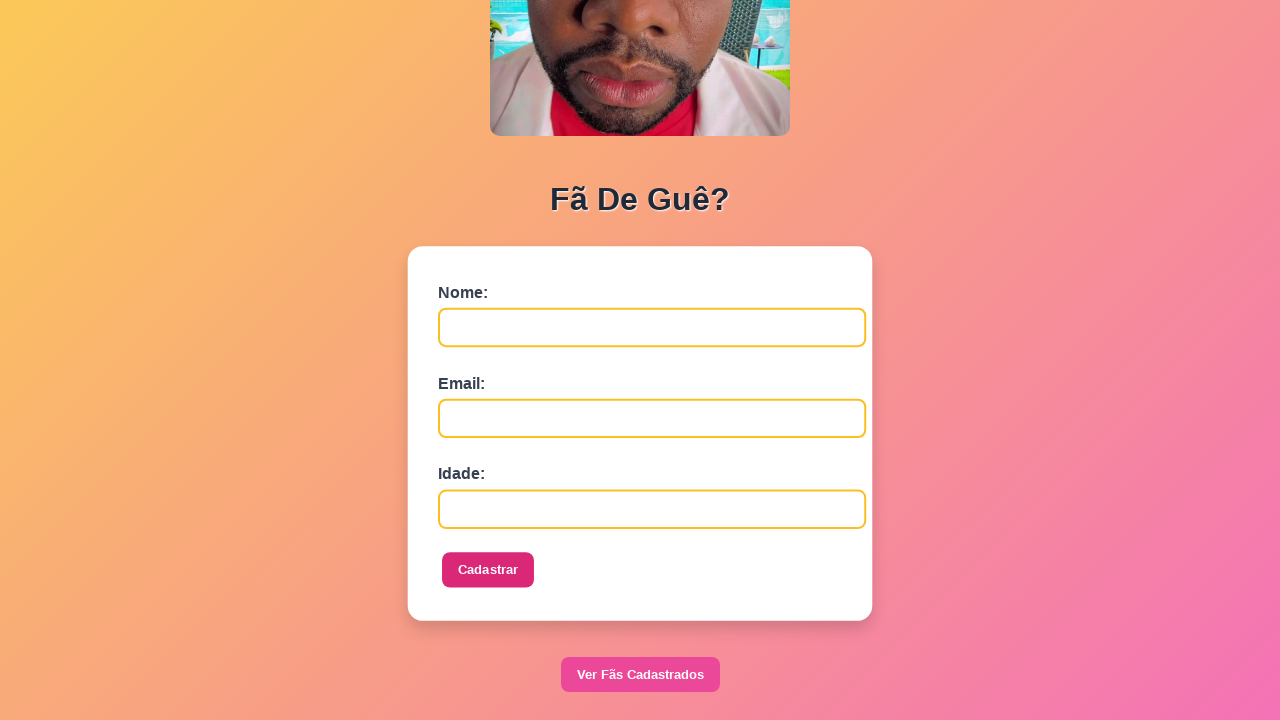